Tests filtering to display only active (uncompleted) items

Starting URL: https://demo.playwright.dev/todomvc

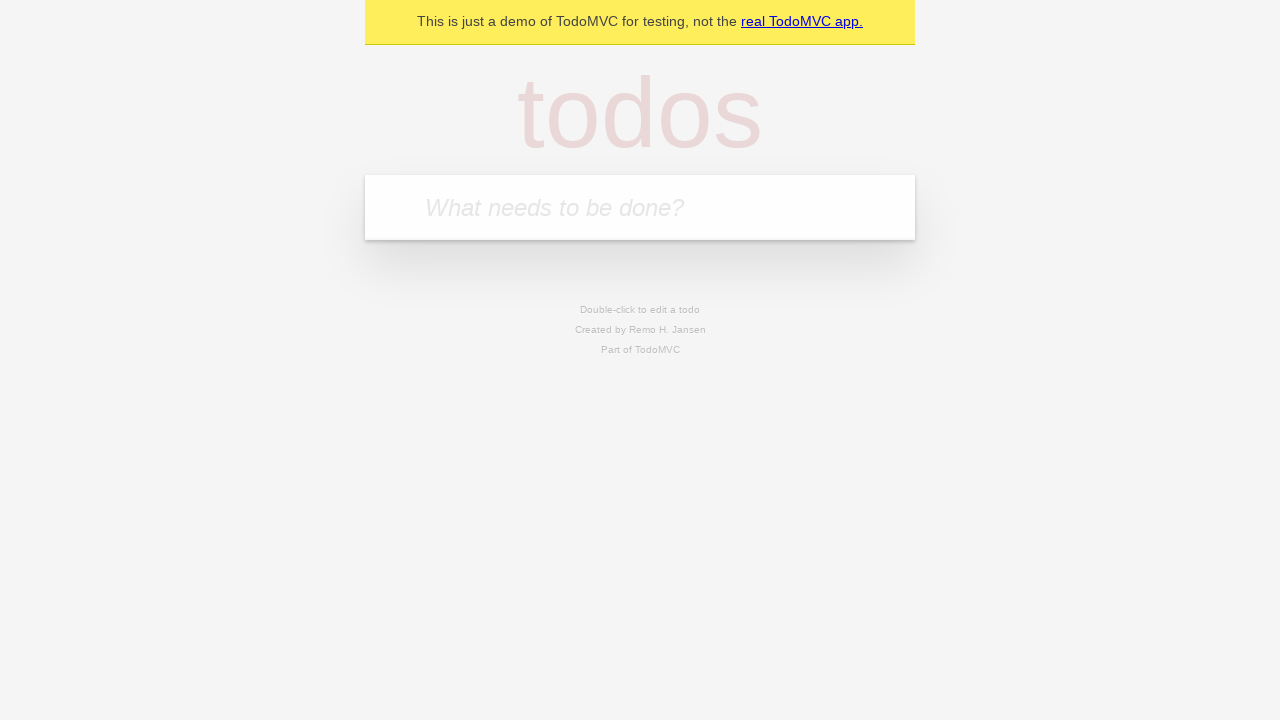

Navigated to TodoMVC demo application
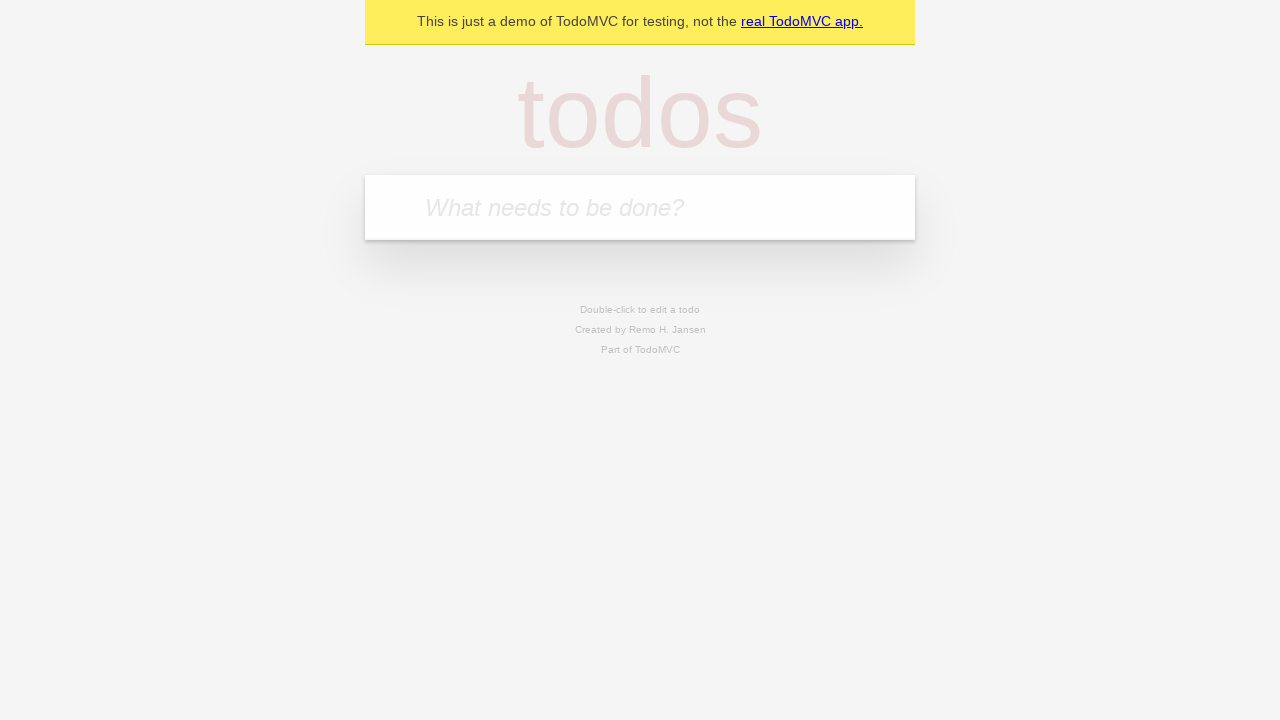

Filled todo input with 'buy some cheese' on internal:attr=[placeholder="What needs to be done?"i]
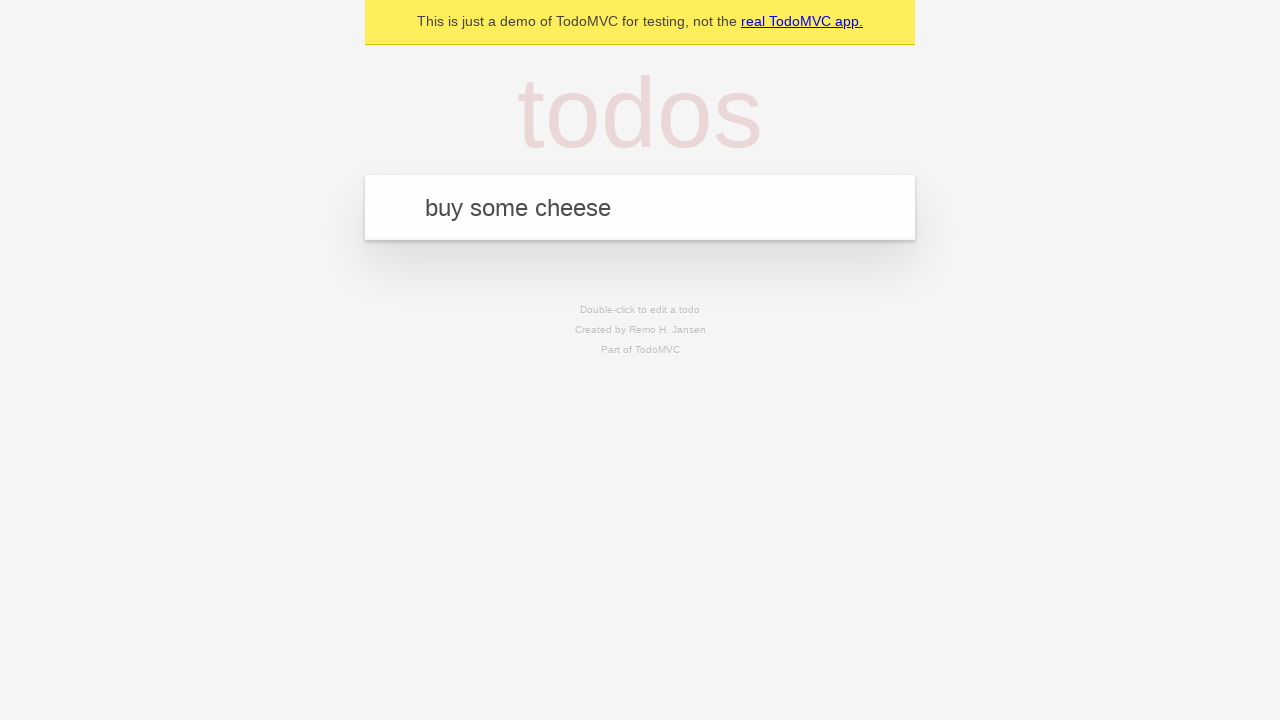

Pressed Enter to create first todo on internal:attr=[placeholder="What needs to be done?"i]
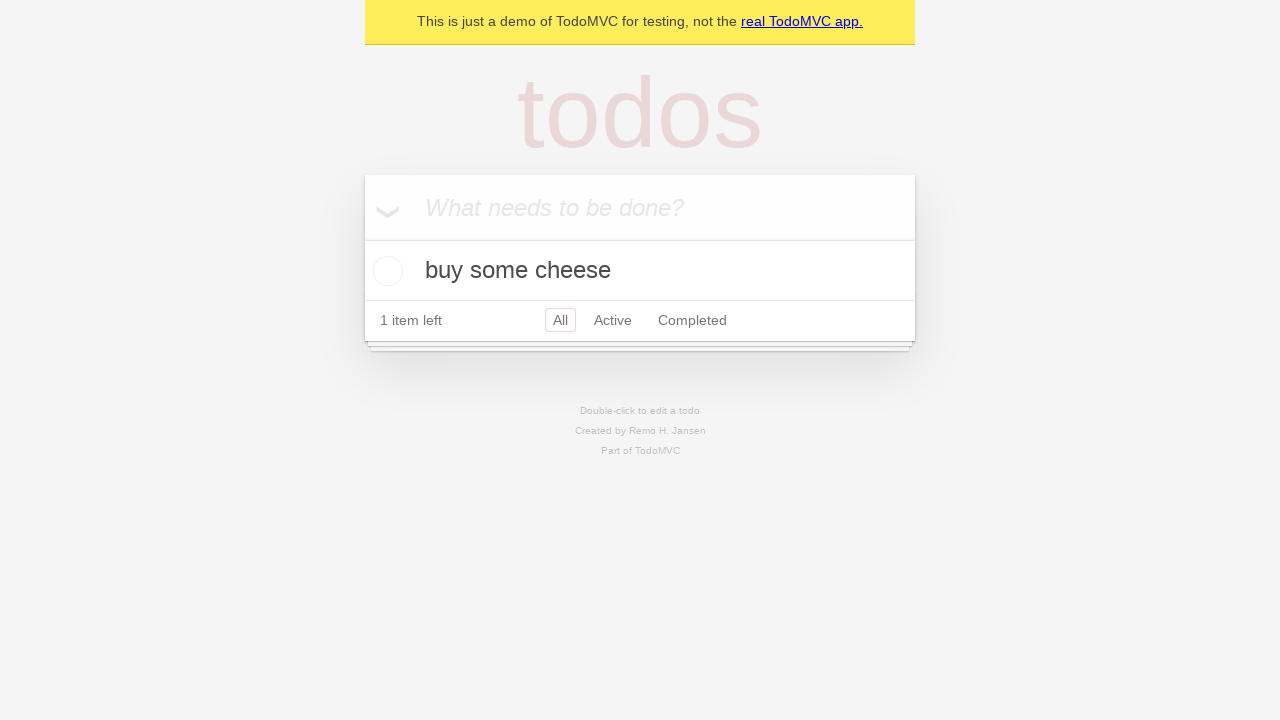

Filled todo input with 'feed the cat' on internal:attr=[placeholder="What needs to be done?"i]
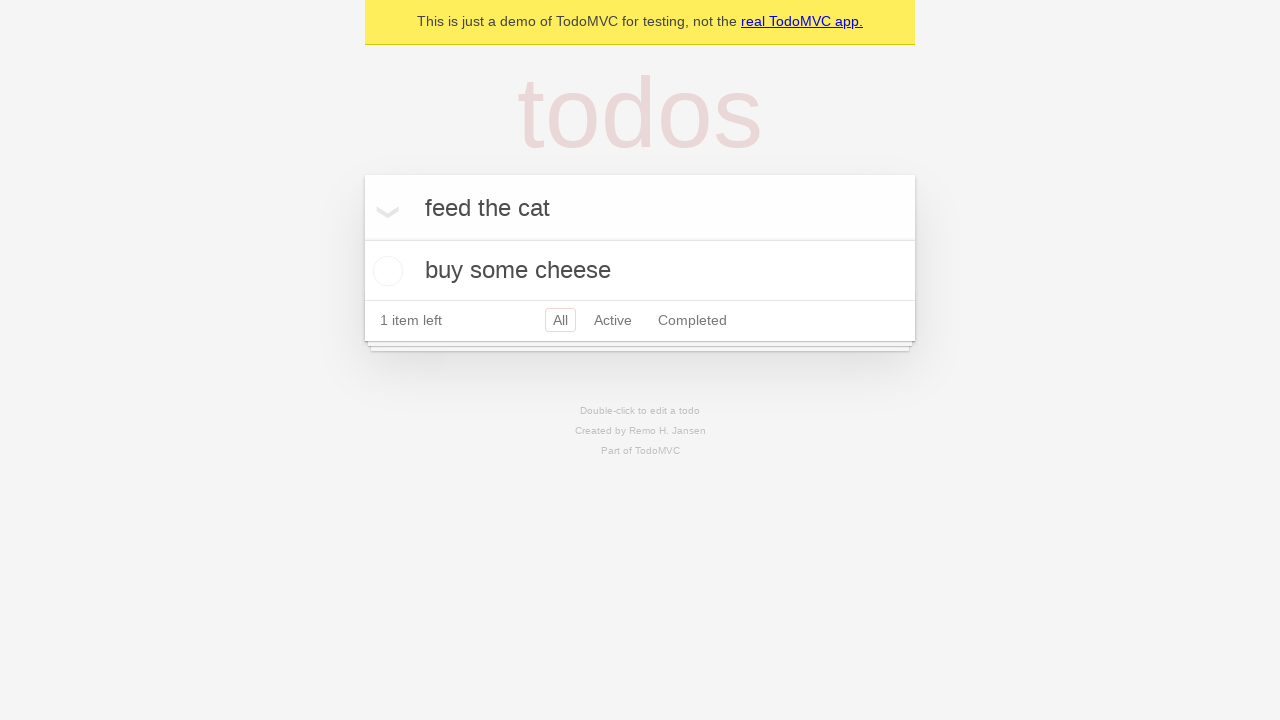

Pressed Enter to create second todo on internal:attr=[placeholder="What needs to be done?"i]
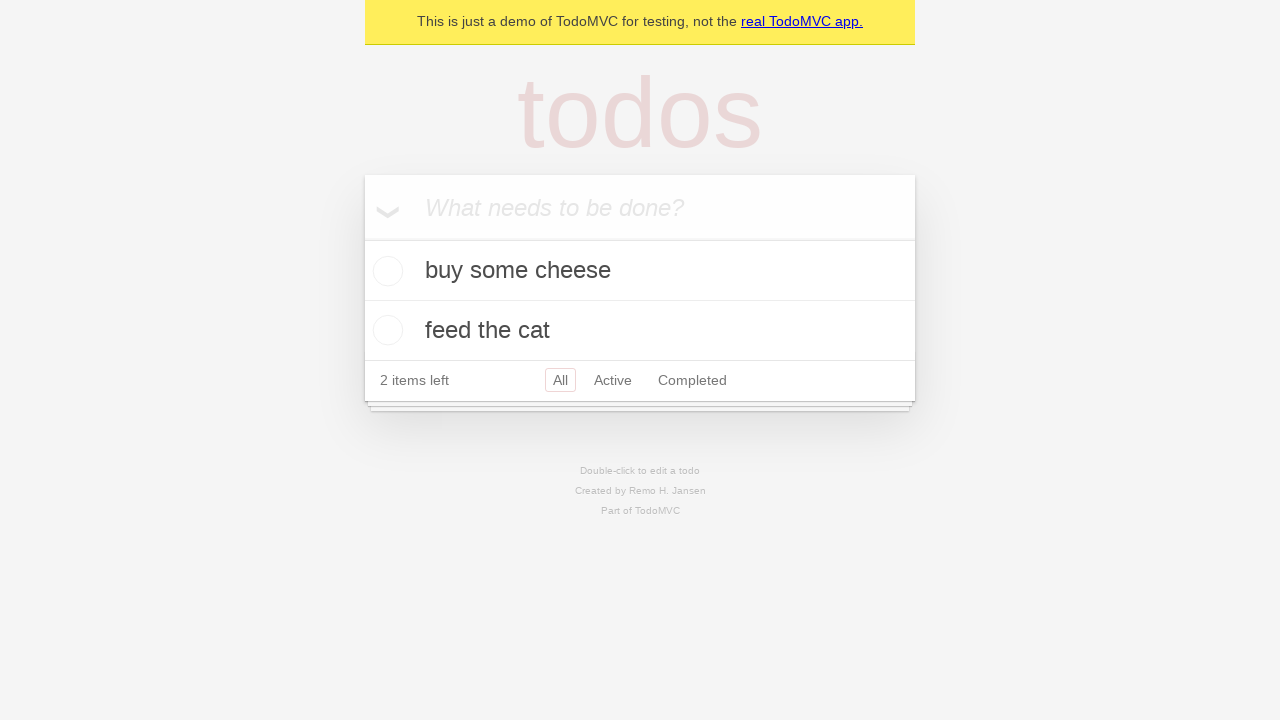

Filled todo input with 'book a doctors appointment' on internal:attr=[placeholder="What needs to be done?"i]
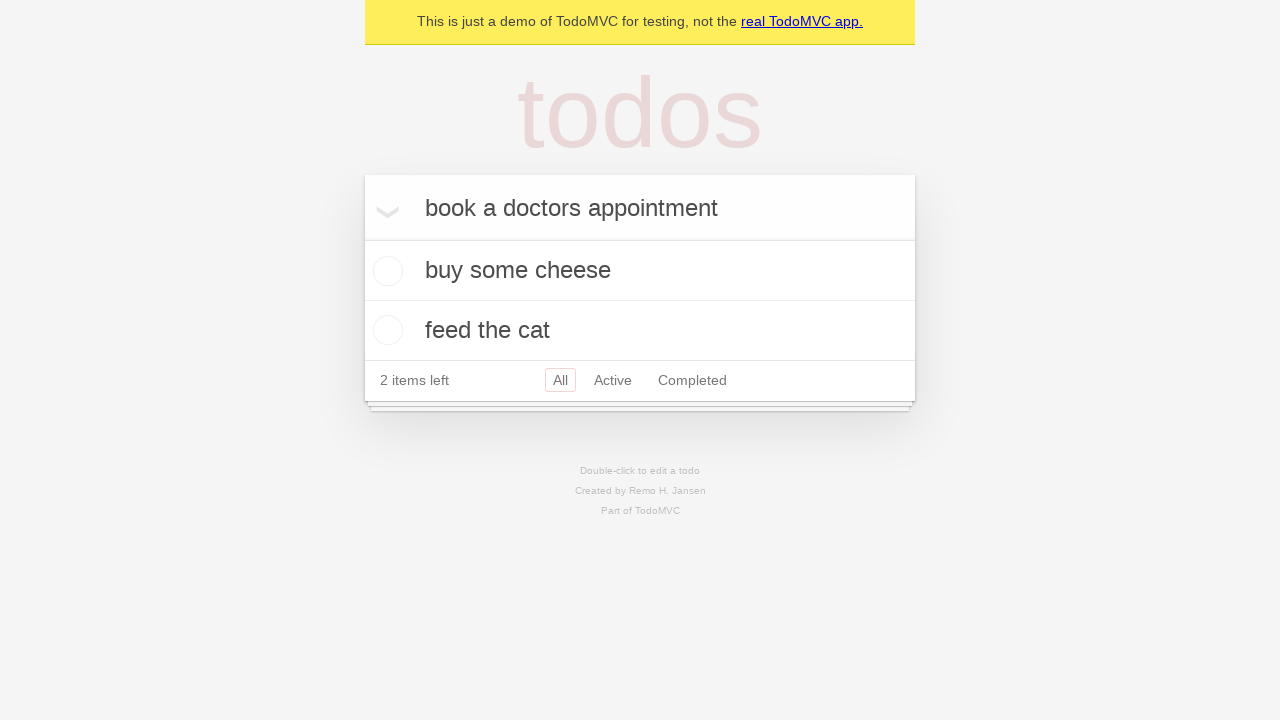

Pressed Enter to create third todo on internal:attr=[placeholder="What needs to be done?"i]
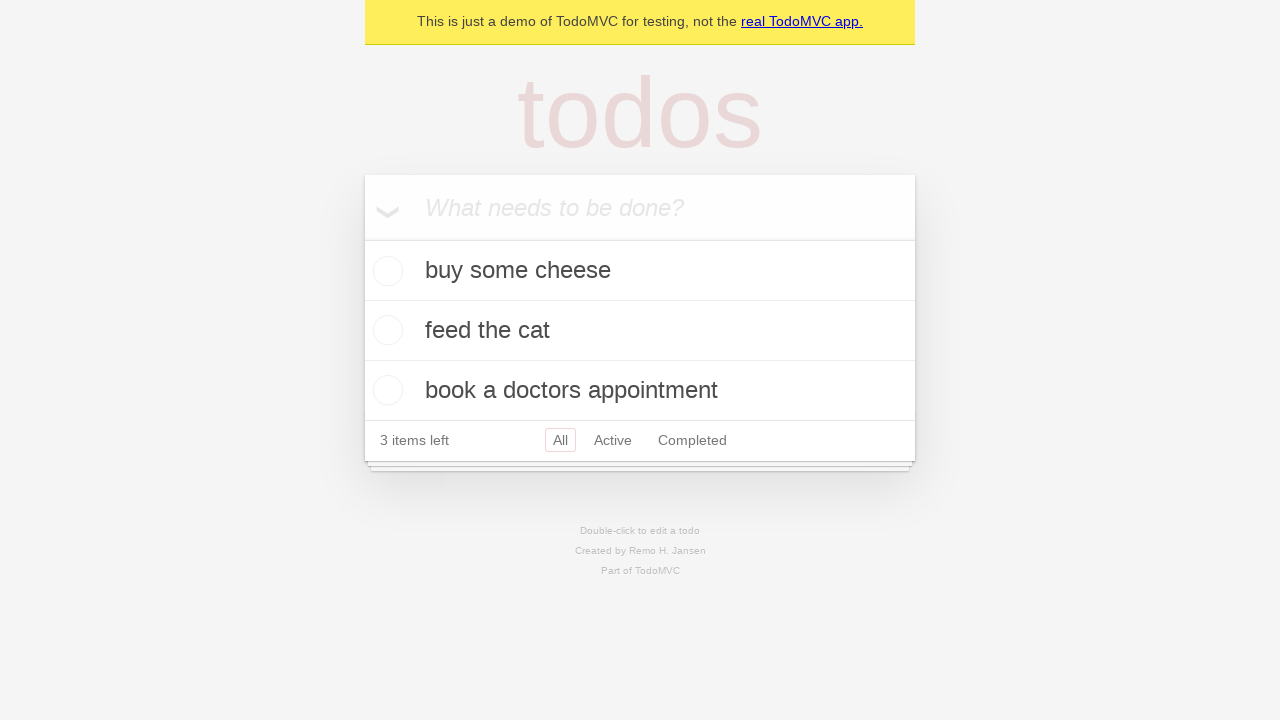

Checked the second todo item to mark it as completed at (385, 330) on internal:testid=[data-testid="todo-item"s] >> nth=1 >> internal:role=checkbox
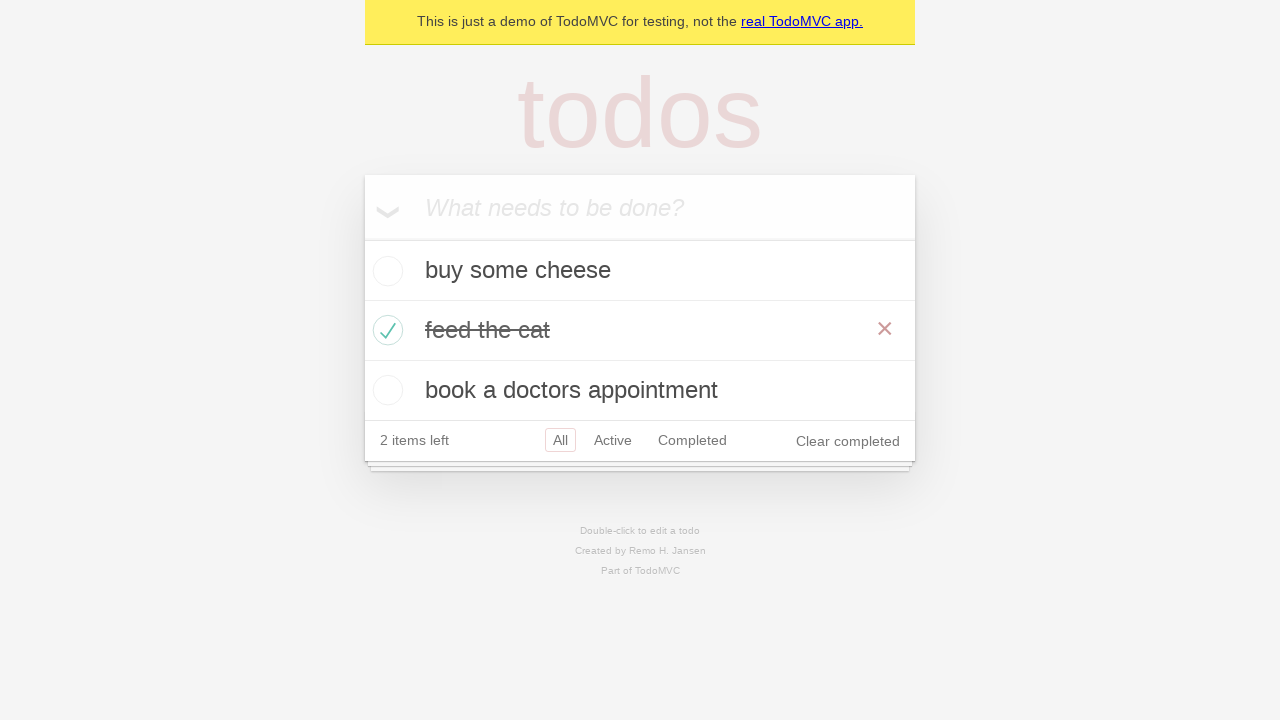

Clicked the Active filter to display only uncompleted items at (613, 440) on internal:role=link[name="Active"i]
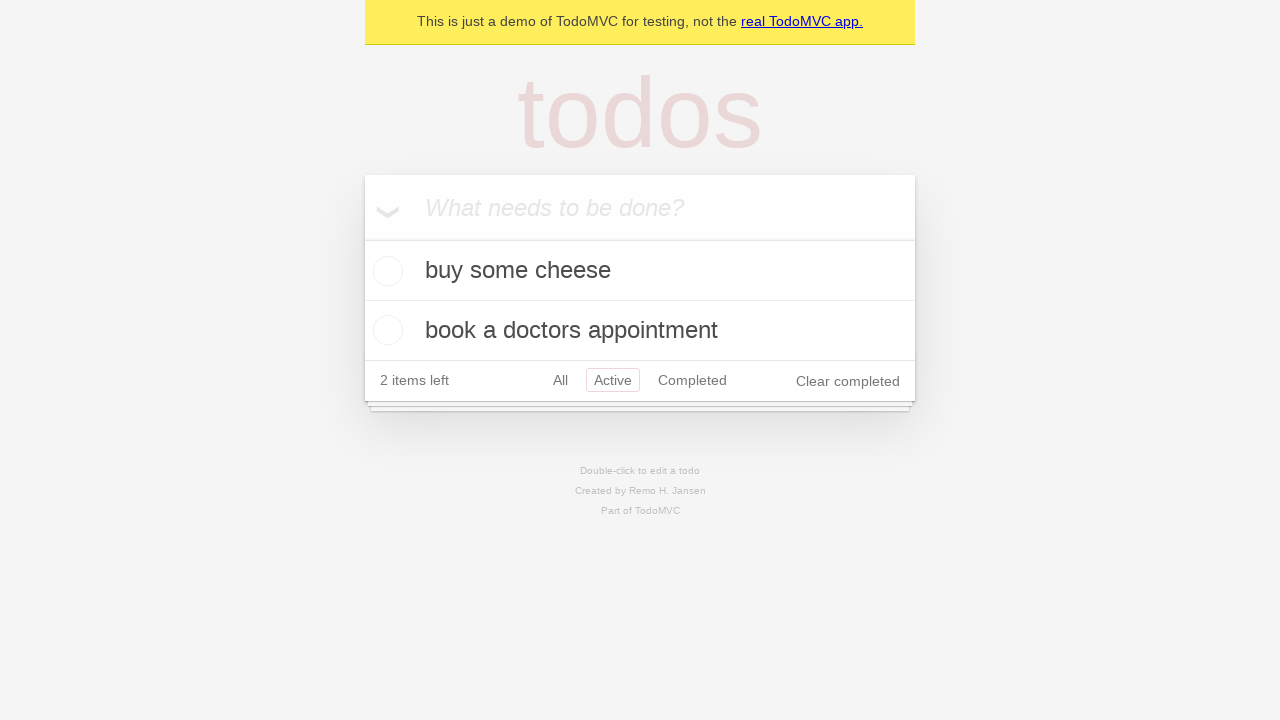

Filtered view loaded showing active todos only
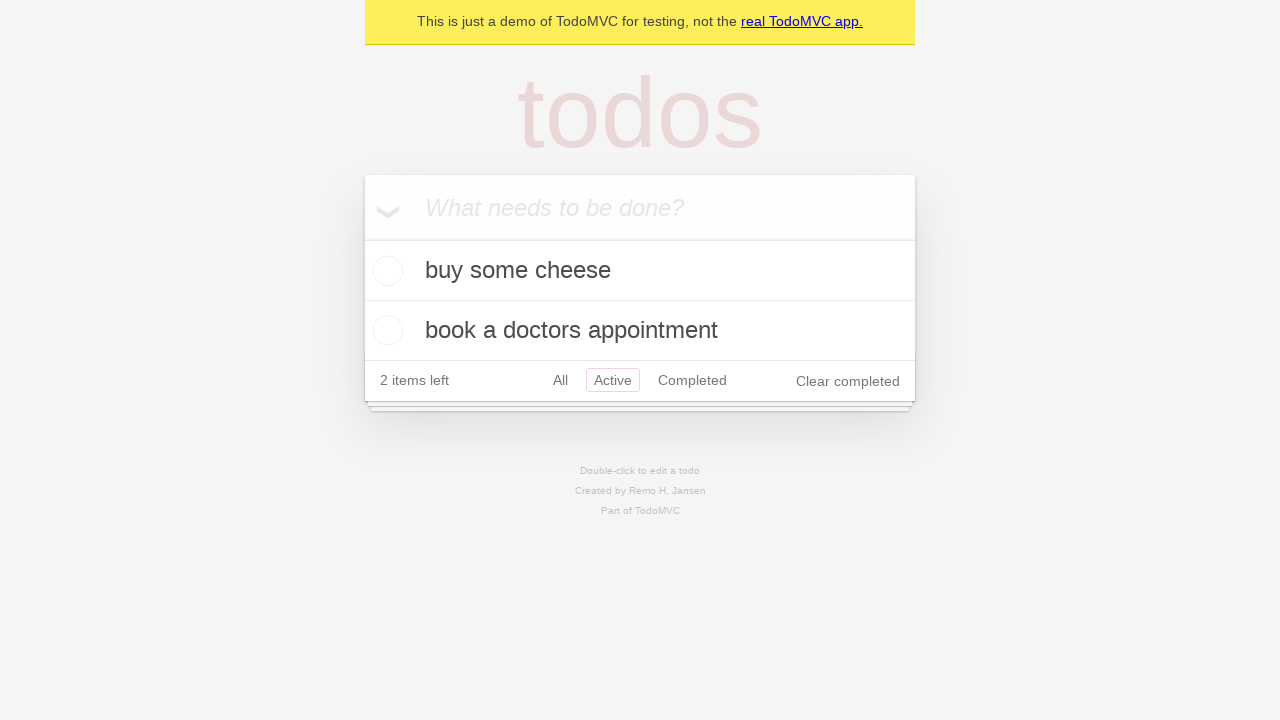

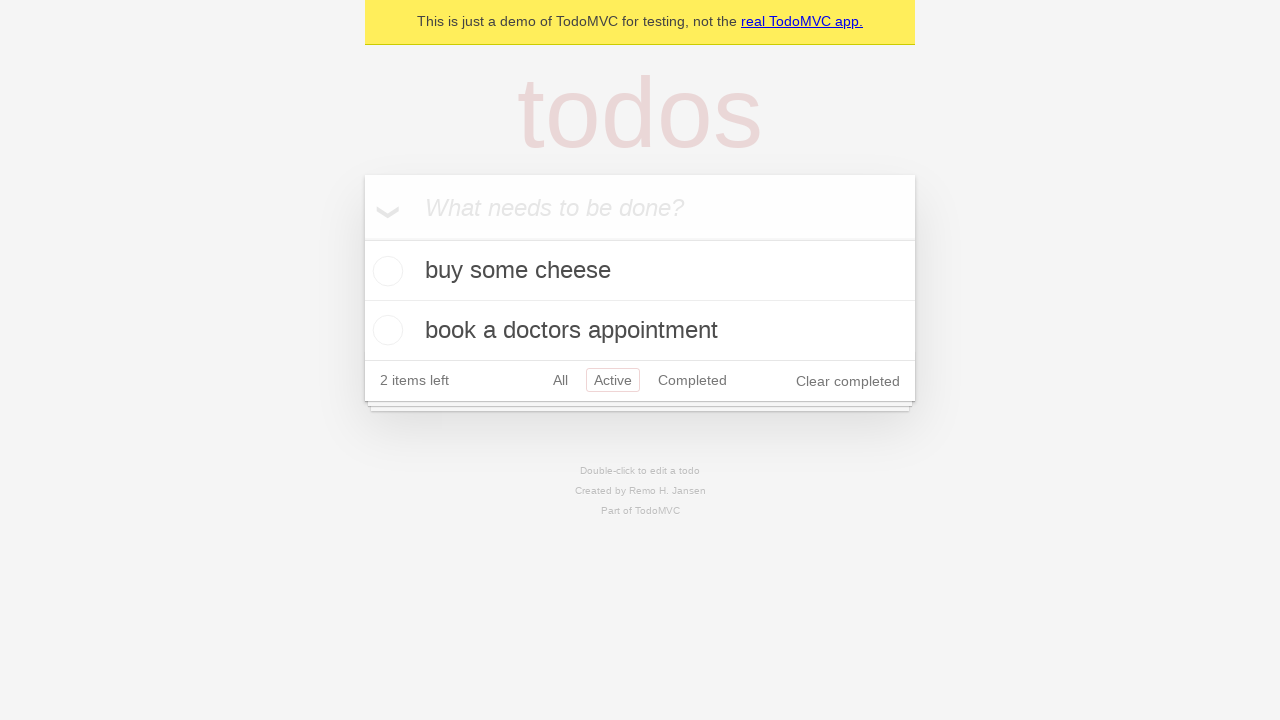